Tests checkbox functionality by selecting an age confirmation checkbox if not already selected, and then selecting Option-3 from a group of checkboxes

Starting URL: http://syntaxprojects.com/basic-checkbox-demo.php

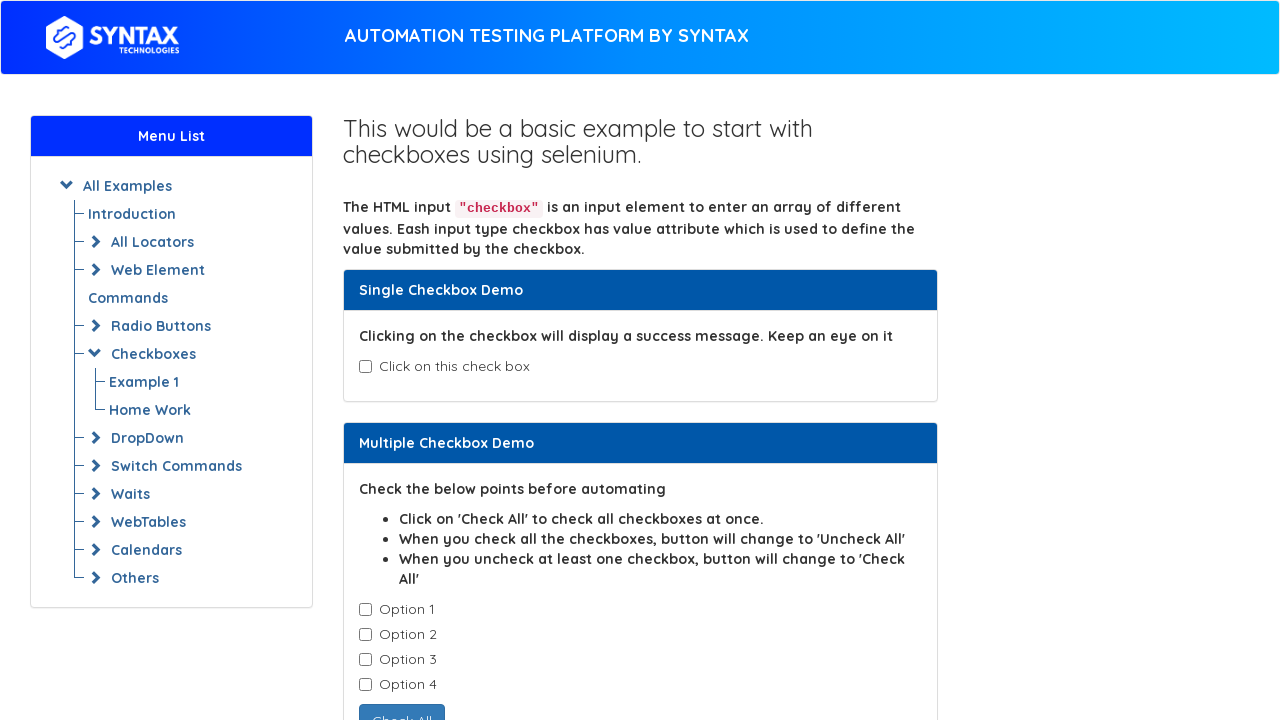

Located age confirmation checkbox
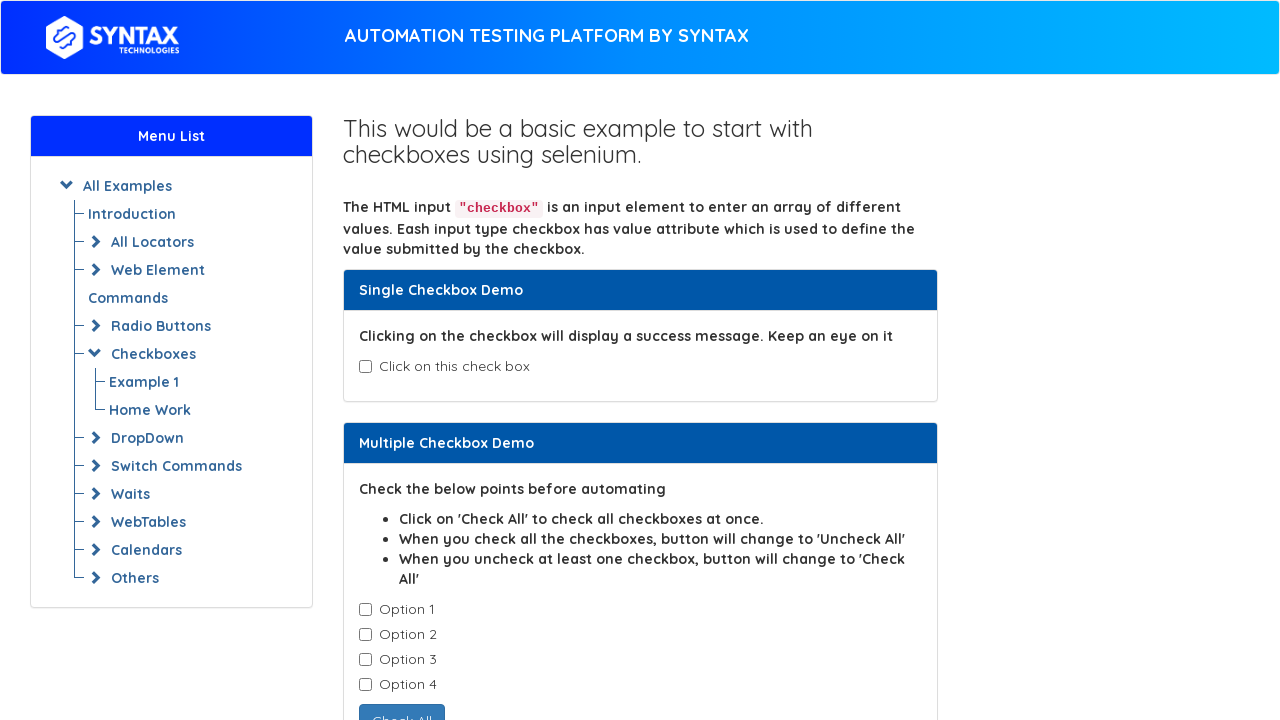

Clicked age confirmation checkbox to select it at (365, 367) on xpath=//input[@id='isAgeSelected']
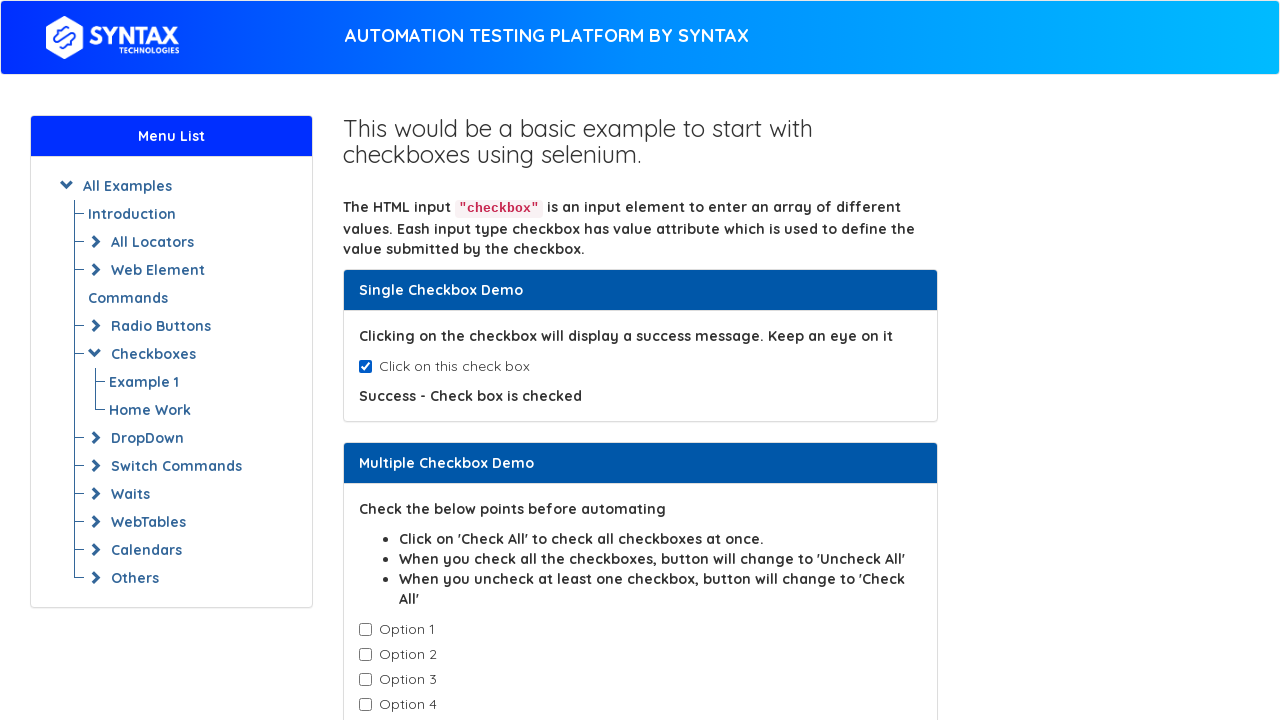

Located all checkbox elements with class 'cb1-element'
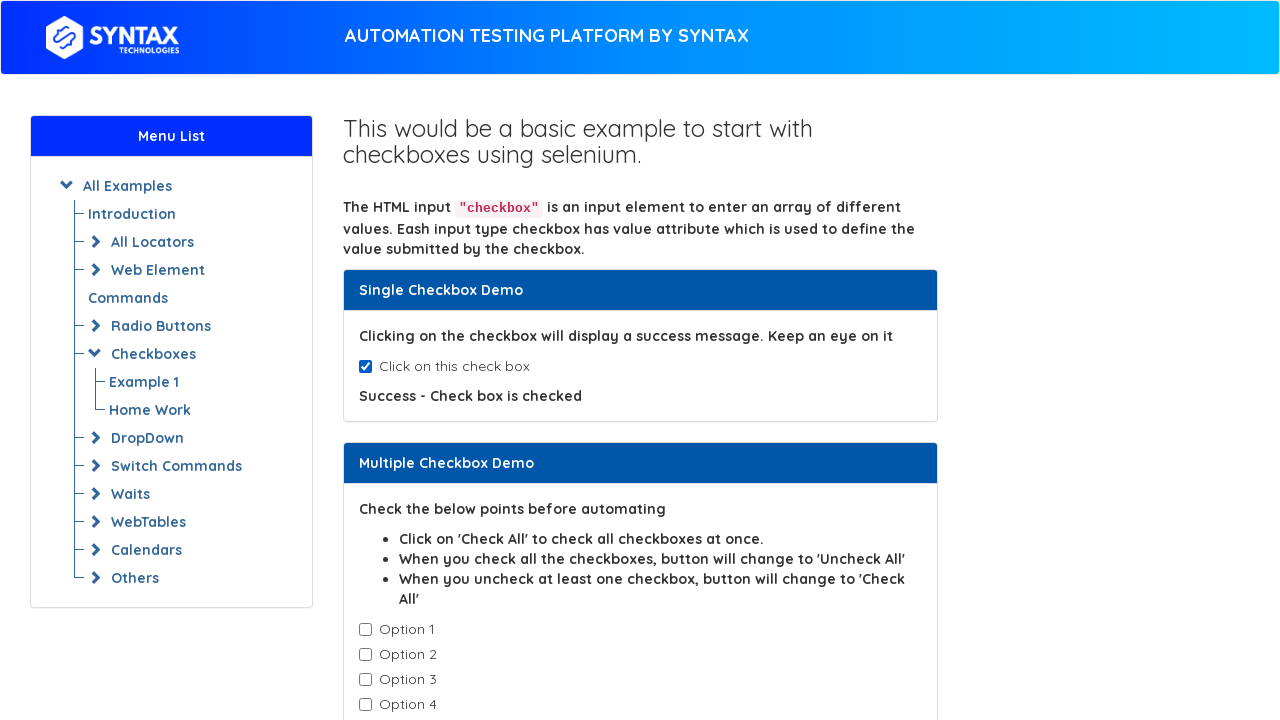

Clicked Option-3 checkbox at (365, 680) on xpath=//input[@class='cb1-element'] >> nth=2
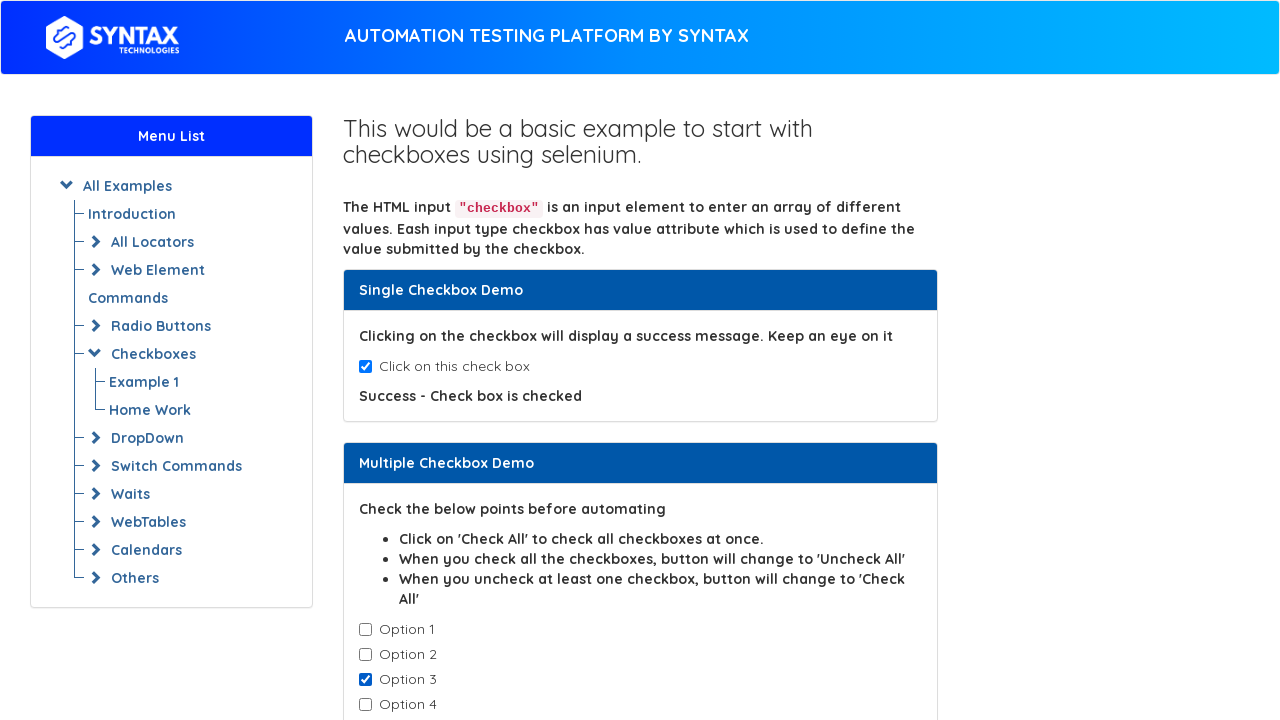

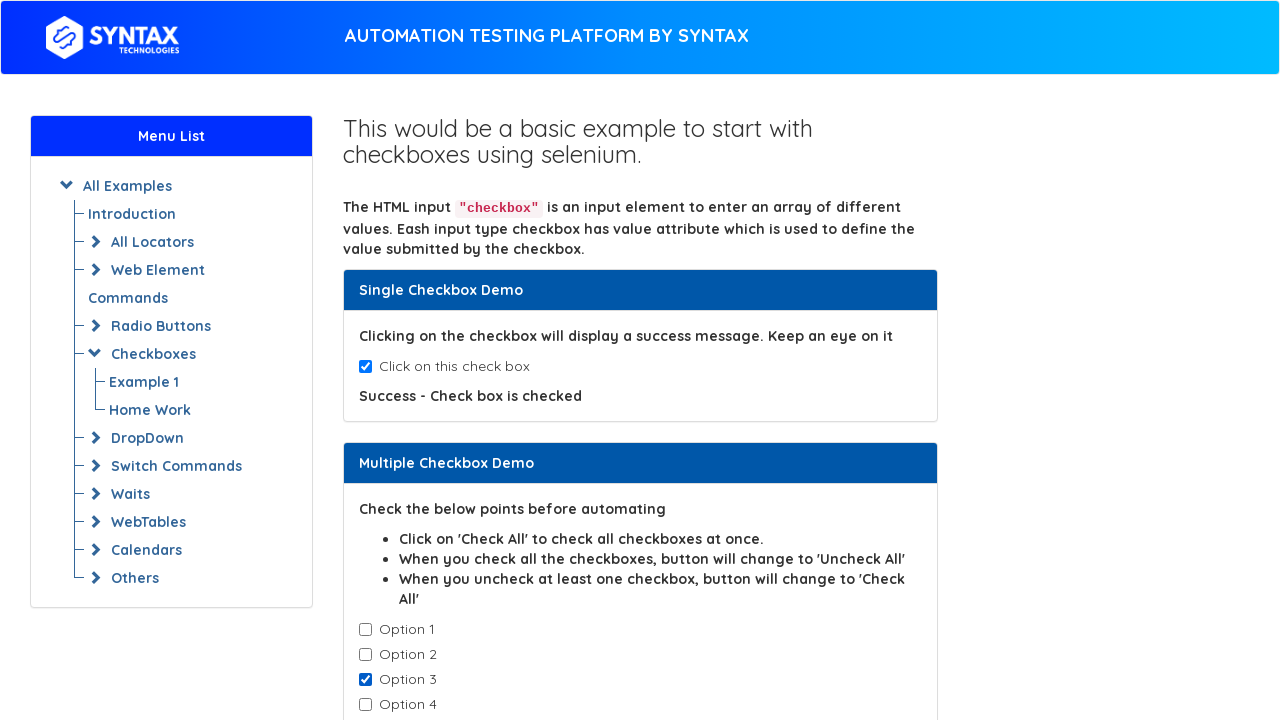